Navigates to the IKEA Portugal favorites page to view saved favorite items.

Starting URL: https://www.ikea.com/pt/pt/favourites/

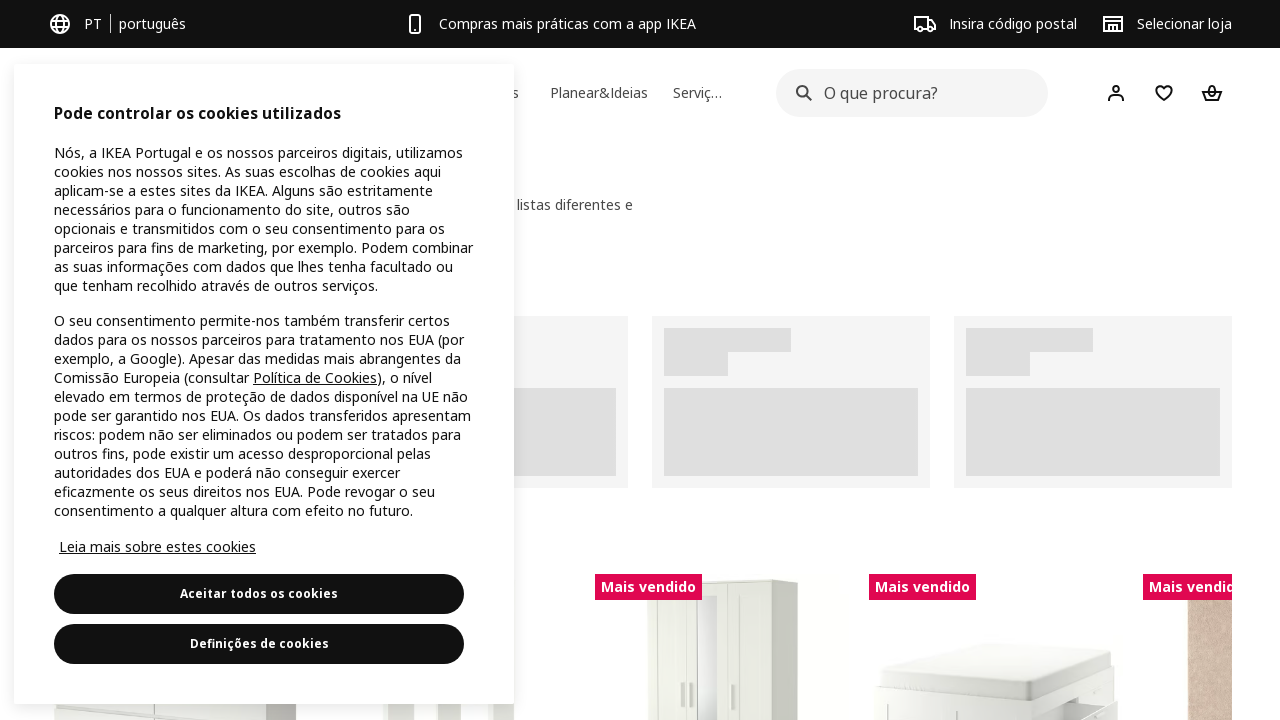

Waited for favorites page to load (domcontentloaded)
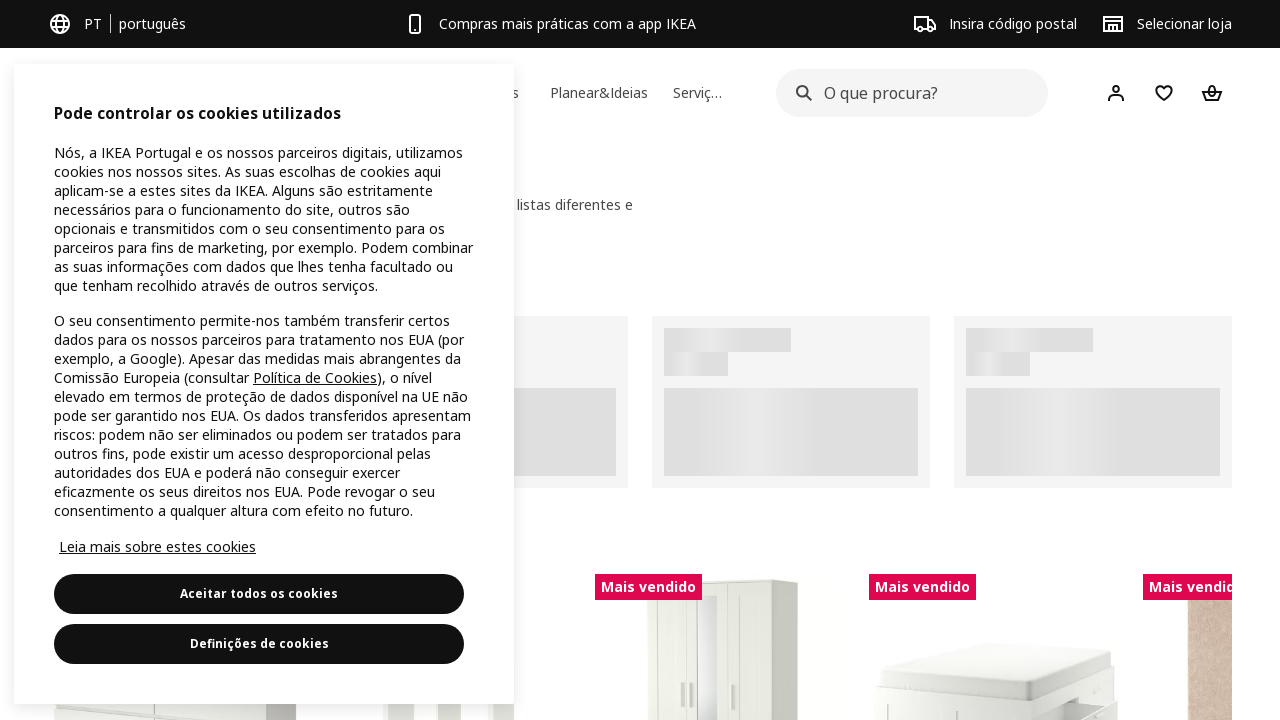

Verified body element is visible on IKEA Portugal favorites page
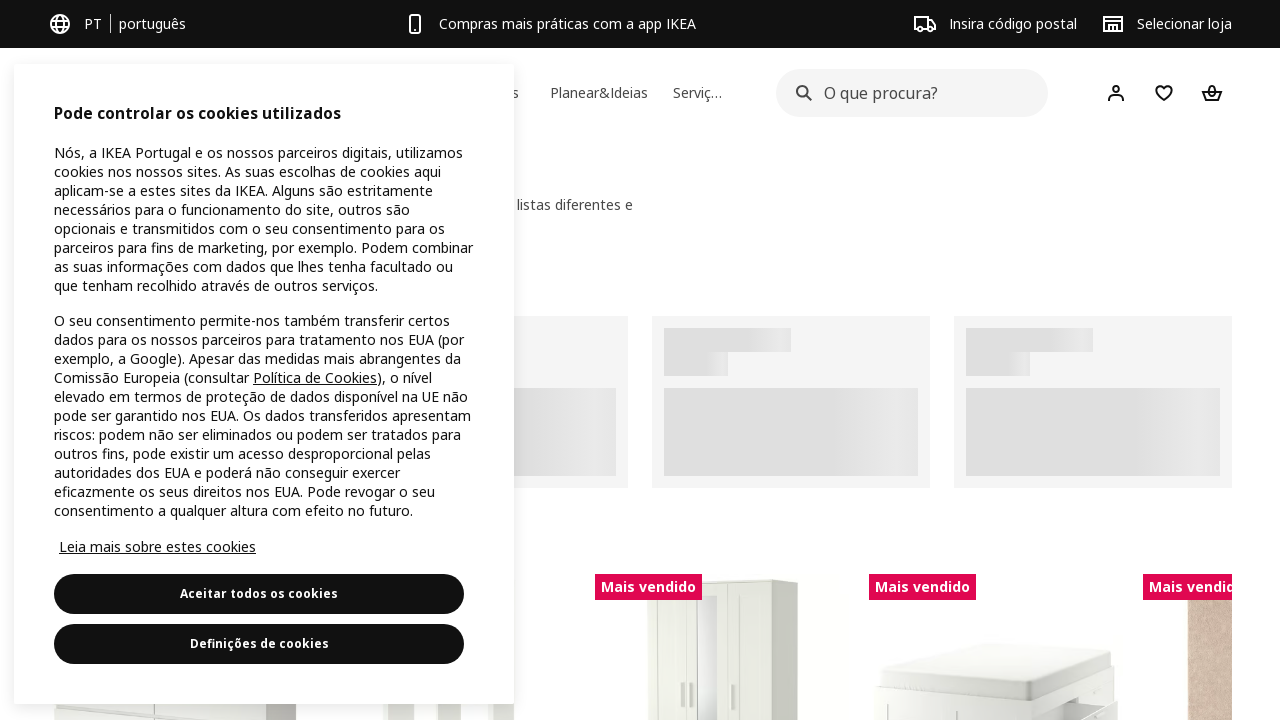

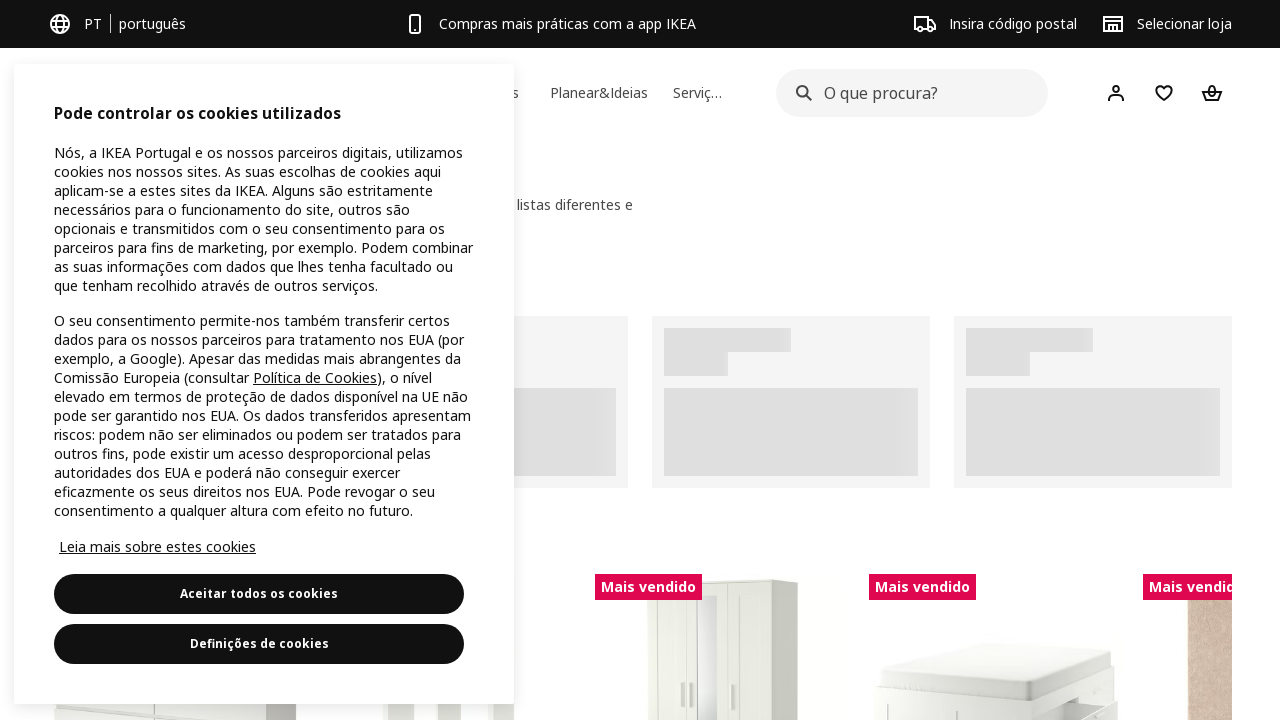